Tests table sorting functionality by clicking on a column header and verifying that the data is sorted correctly

Starting URL: https://rahulshettyacademy.com/seleniumPractise/#/offers

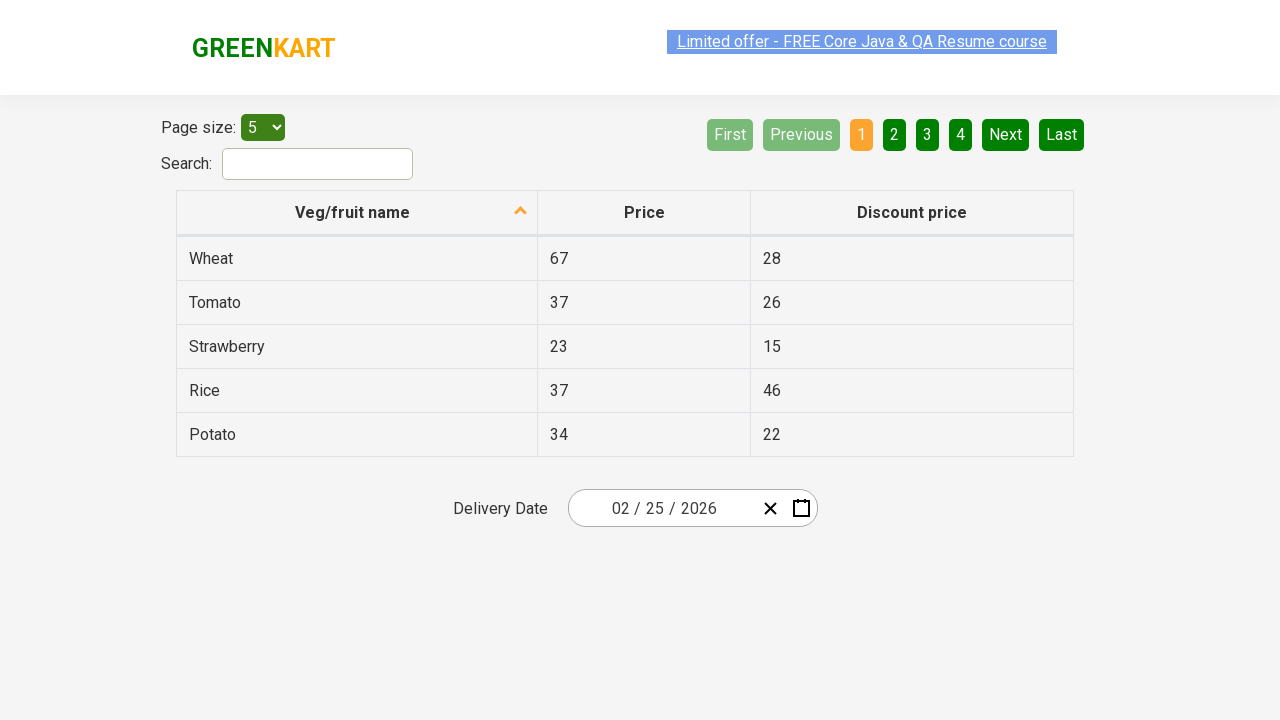

Navigated to WebTable sorting test page
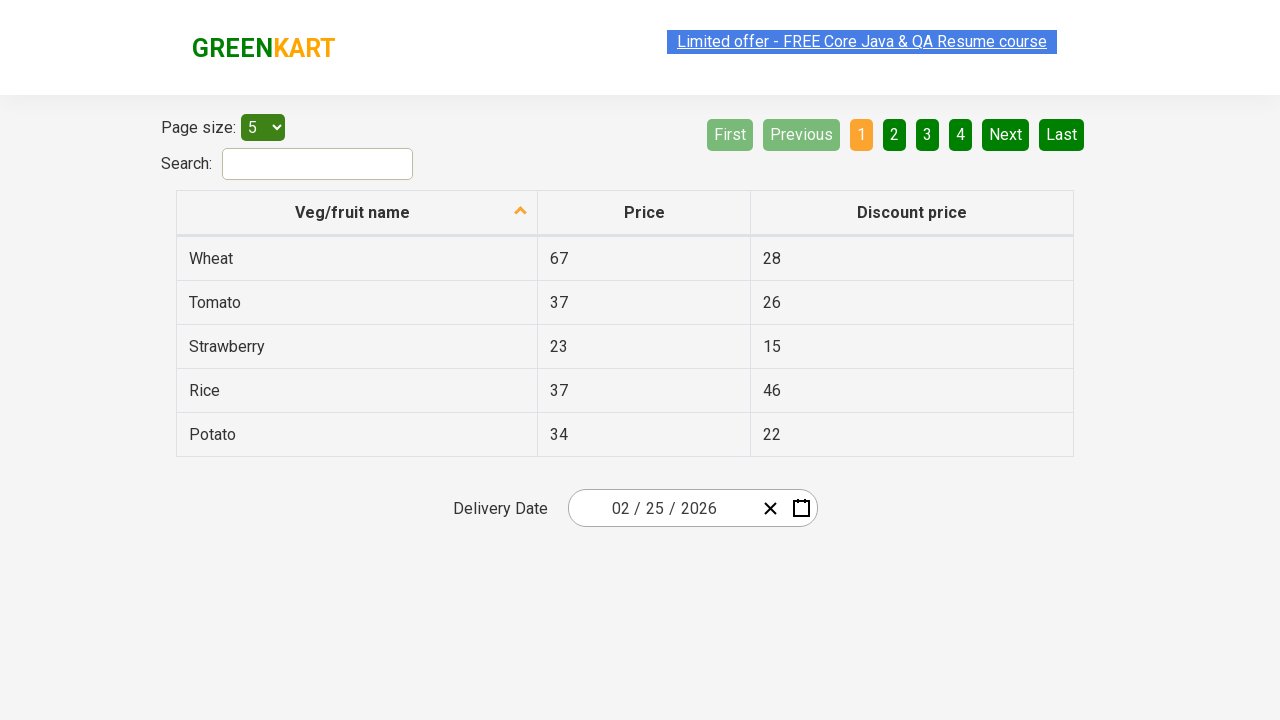

Clicked first column header to sort table at (357, 213) on xpath=//tr/th[1]
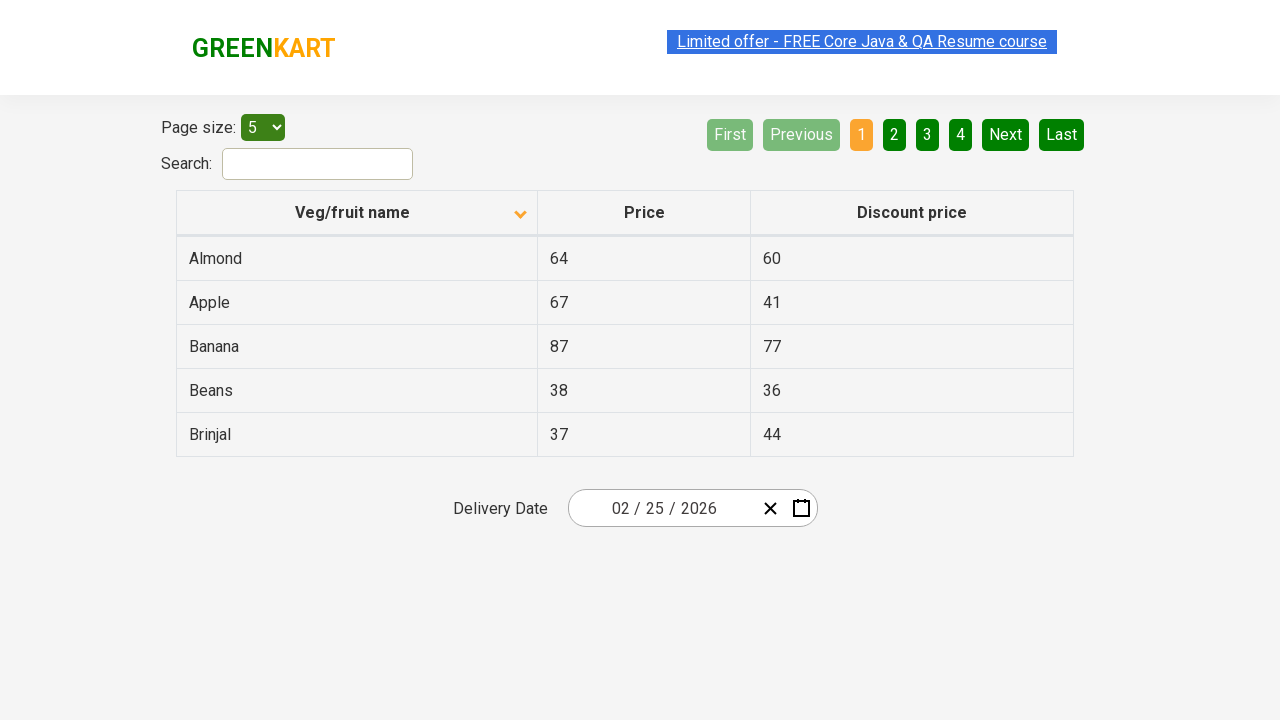

Captured all values from first column
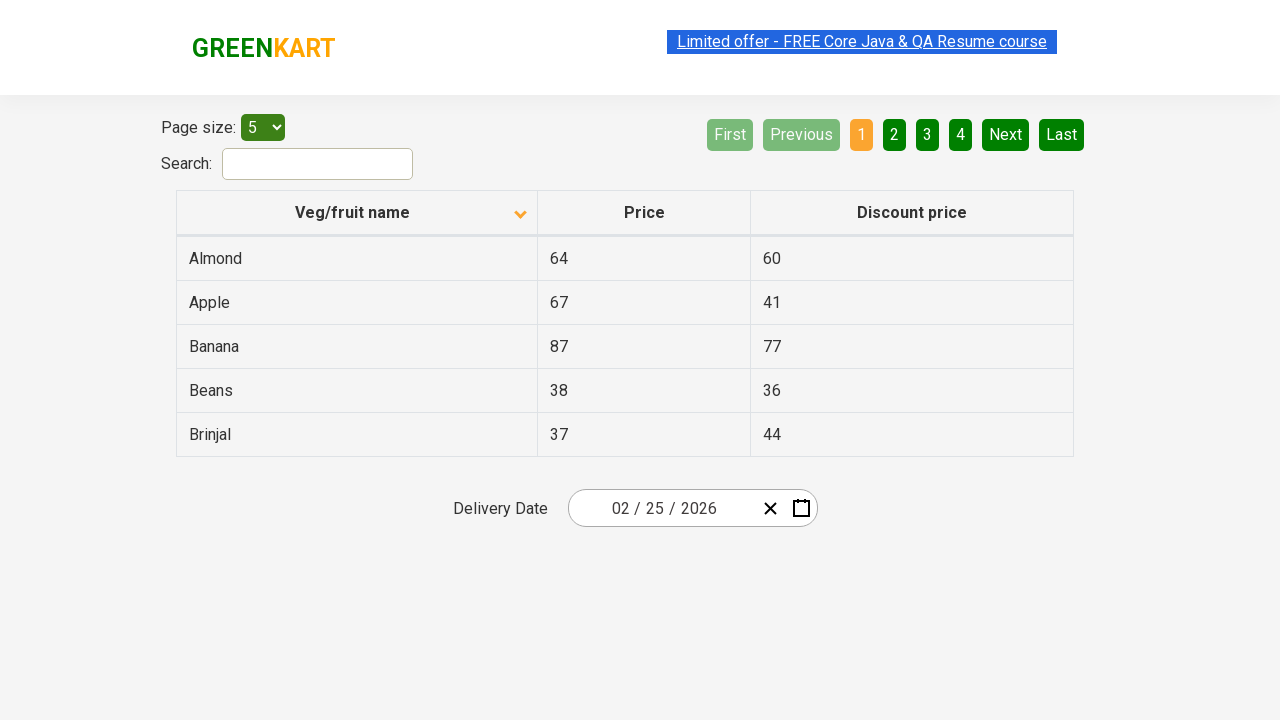

Verified that table data is sorted correctly in ascending order
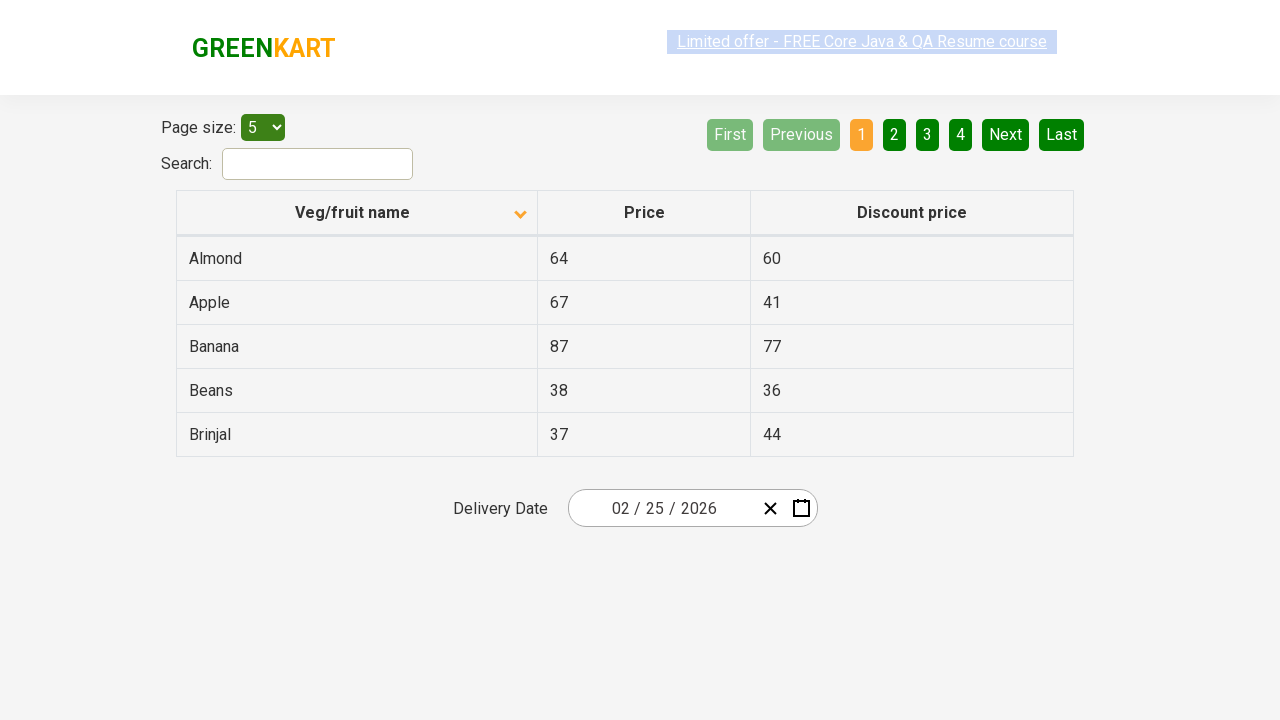

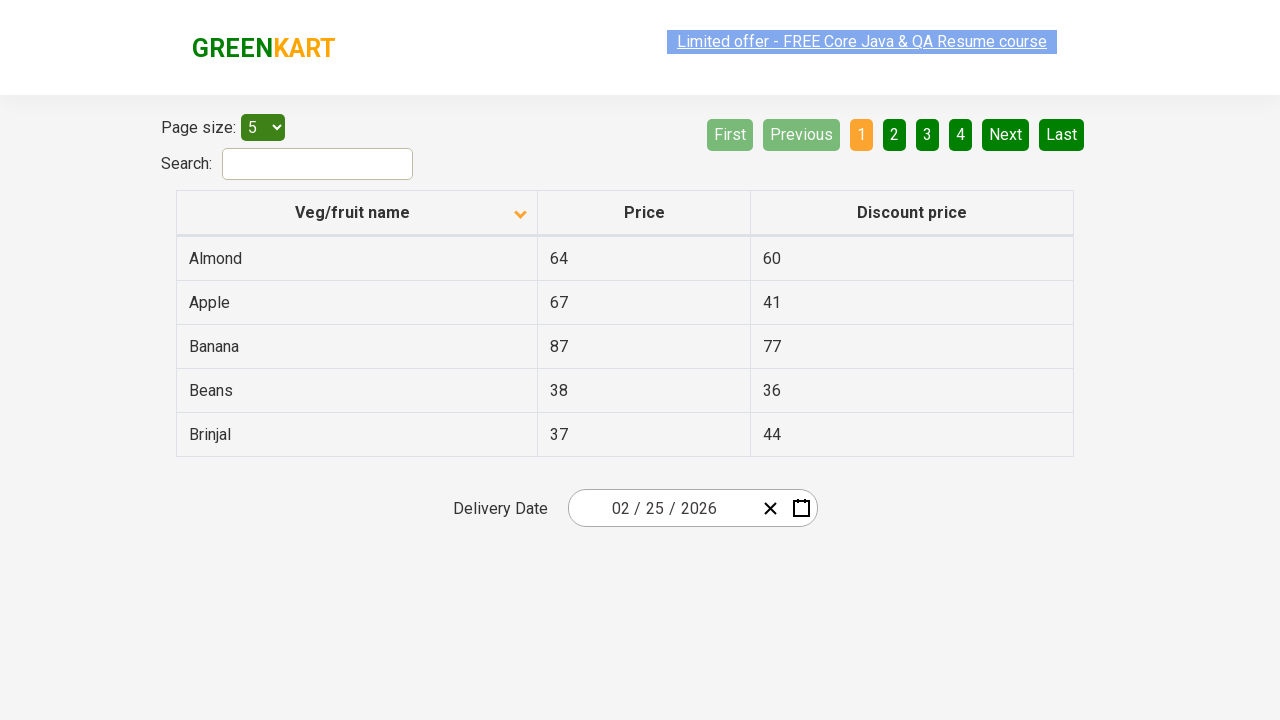